Simple navigation test that opens a login practice page to verify browser context creation works correctly

Starting URL: https://rahulshettyacademy.com/loginpagePractice/

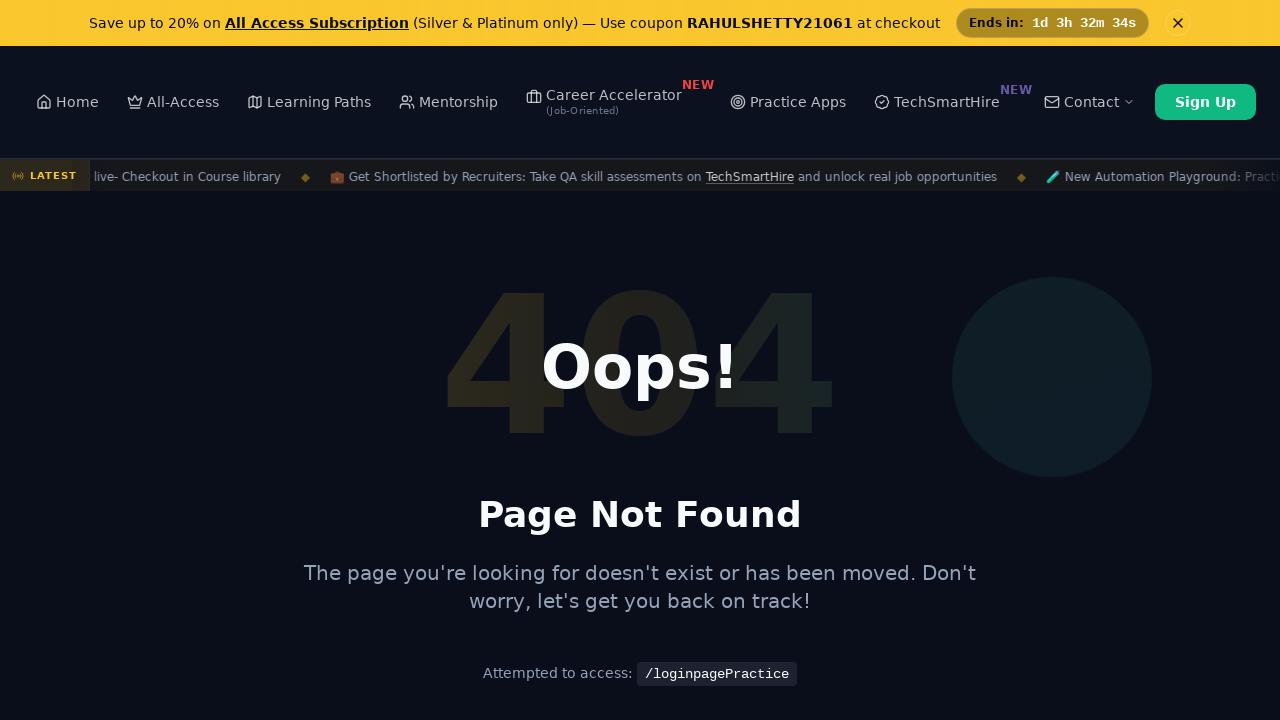

Login practice page loaded and DOM content interactive
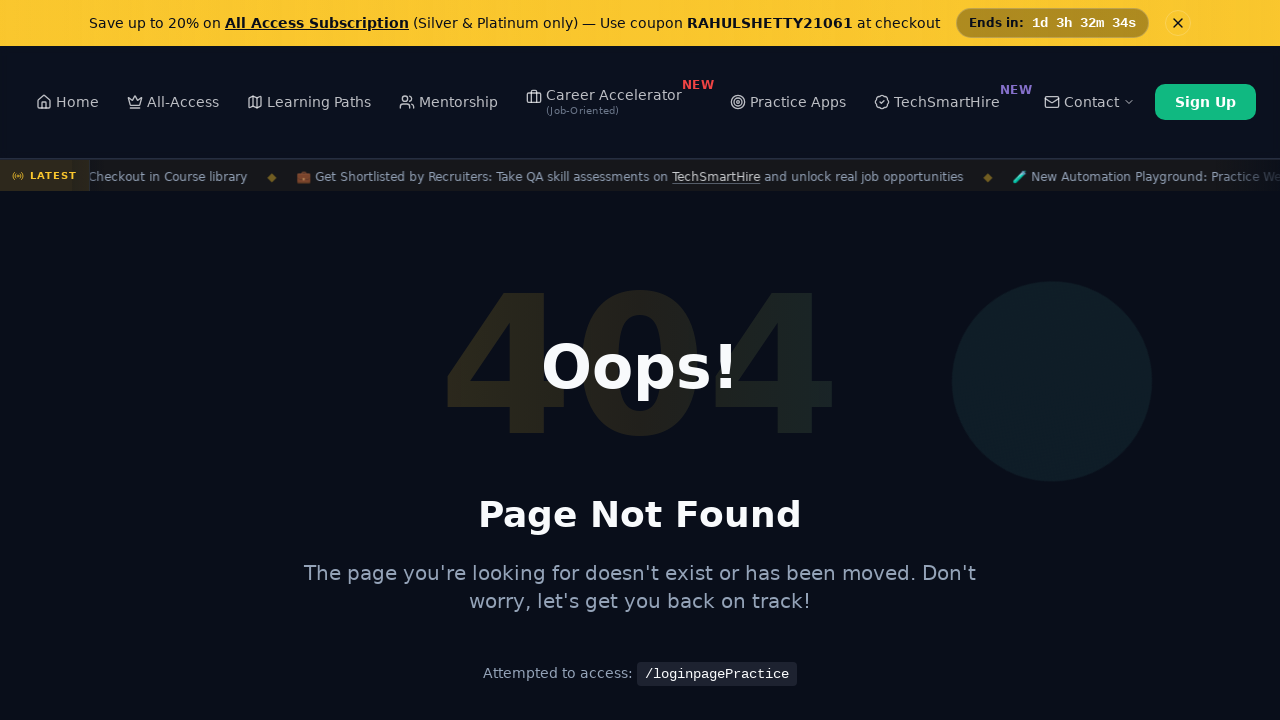

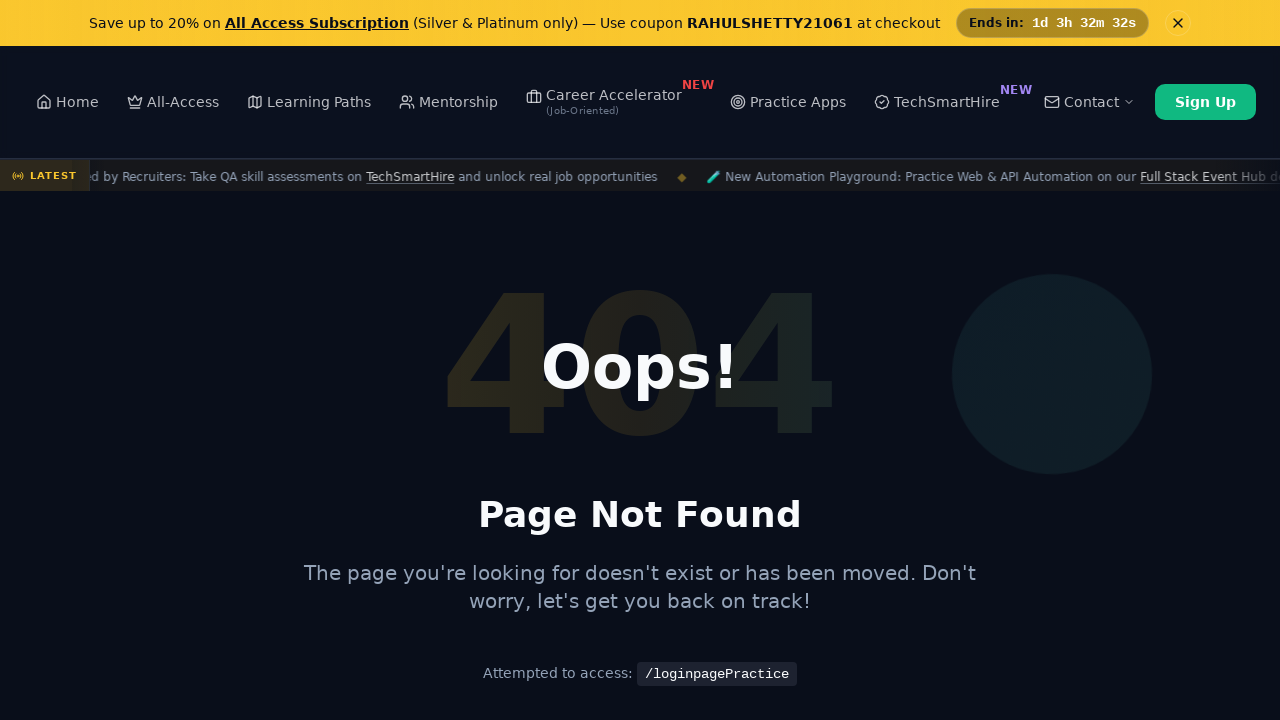